Tests textbox operations on a forgot password page by verifying the email field is displayed and enabled, entering an email value, reading the entered value, and clearing the textbox

Starting URL: https://the-internet.herokuapp.com/forgot_password

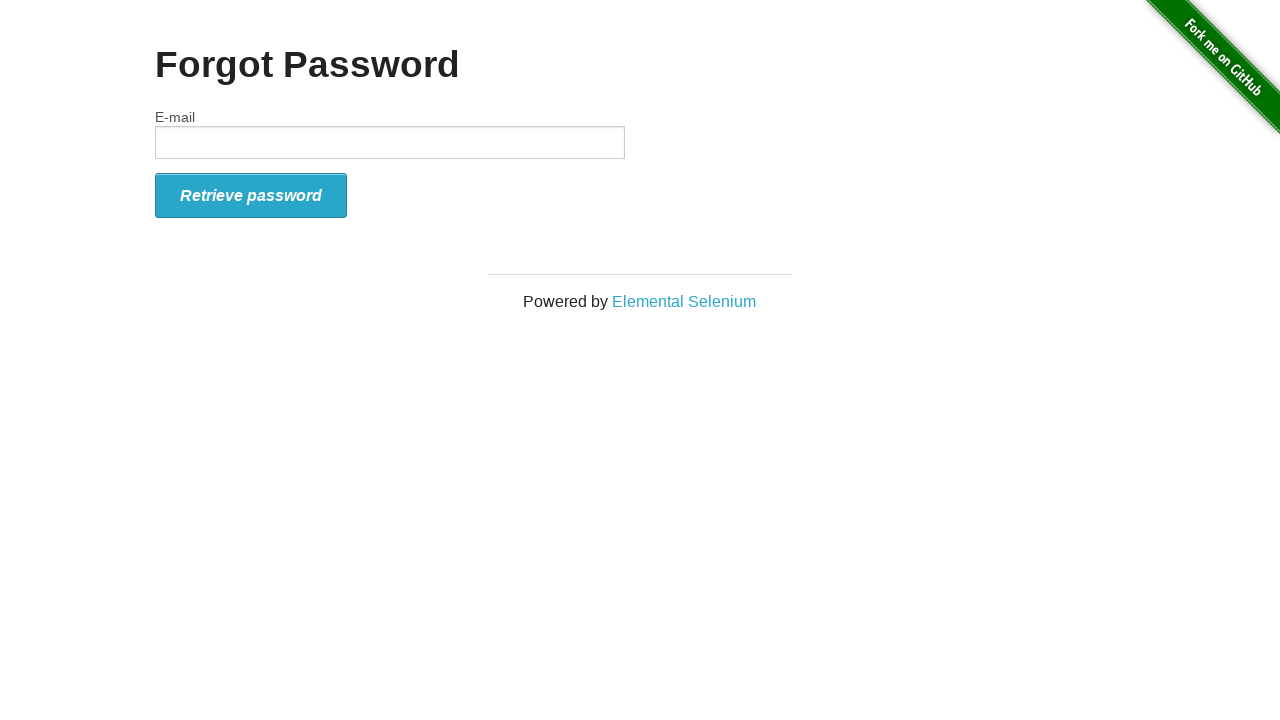

Email textbox is visible and located
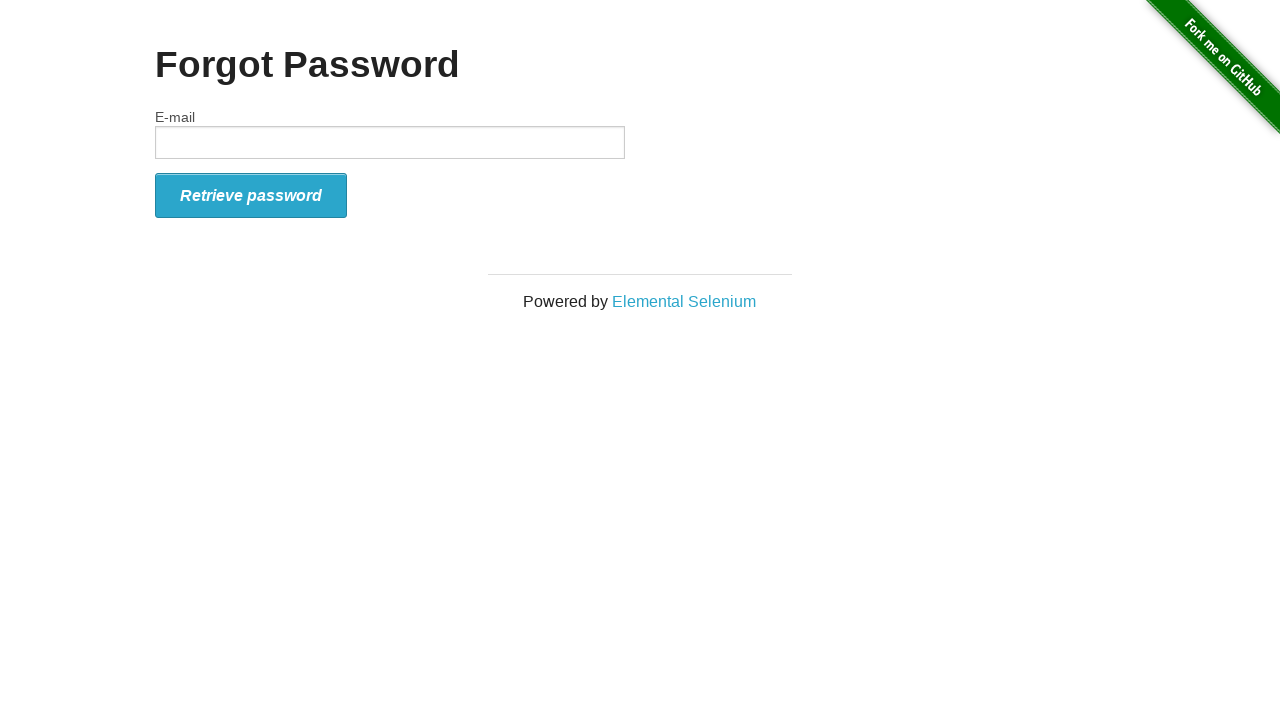

Entered 'testuser87@gmail.com' into the email textbox on input[name='email']
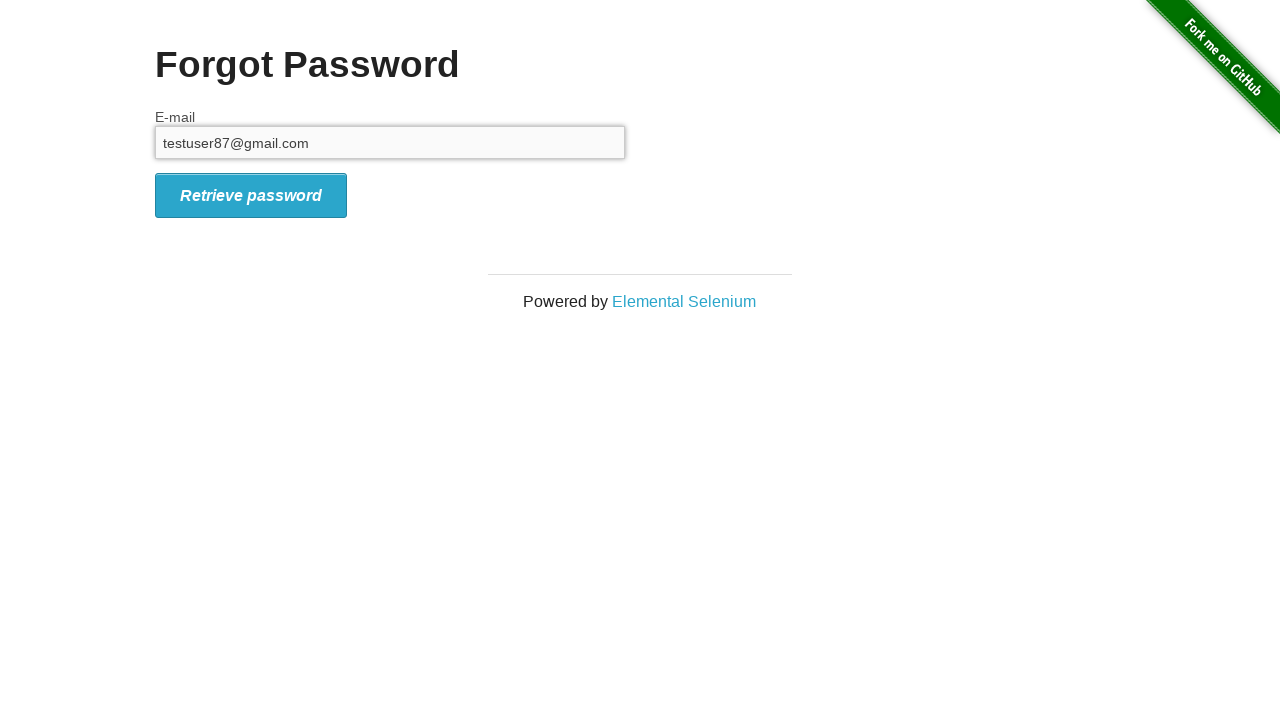

Waited 2 seconds to observe the entered email value
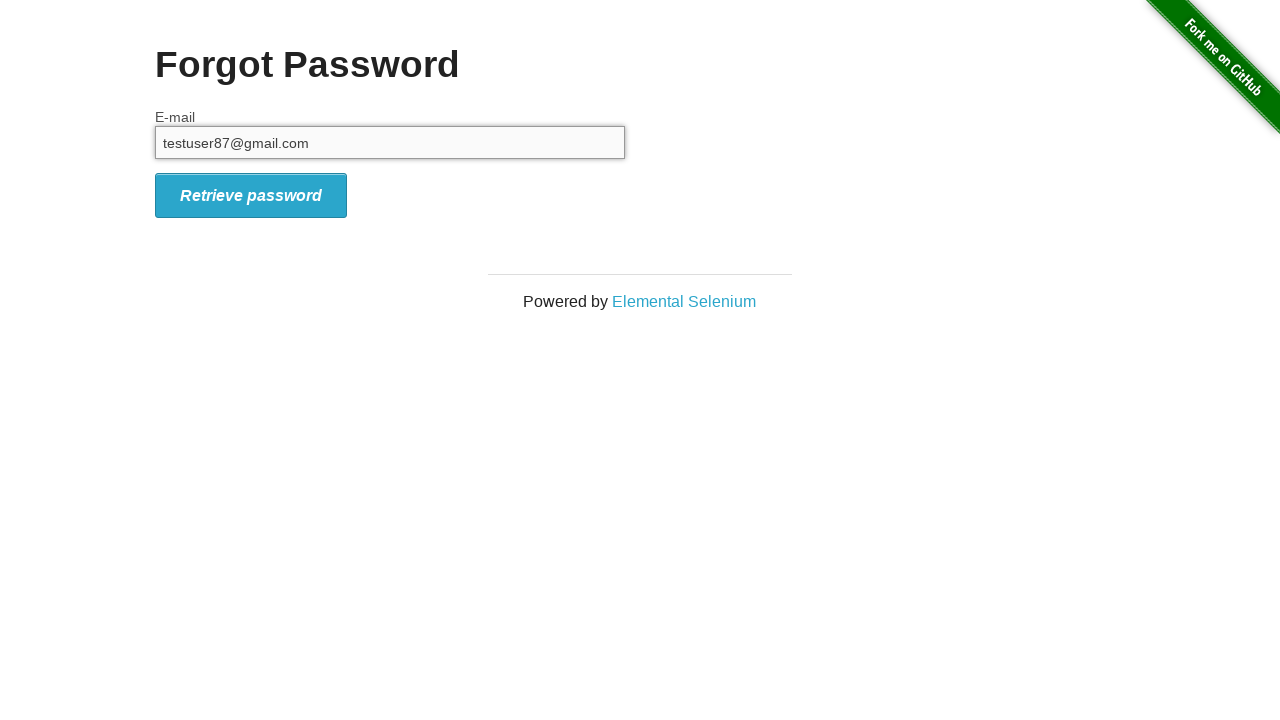

Cleared the email textbox on input[name='email']
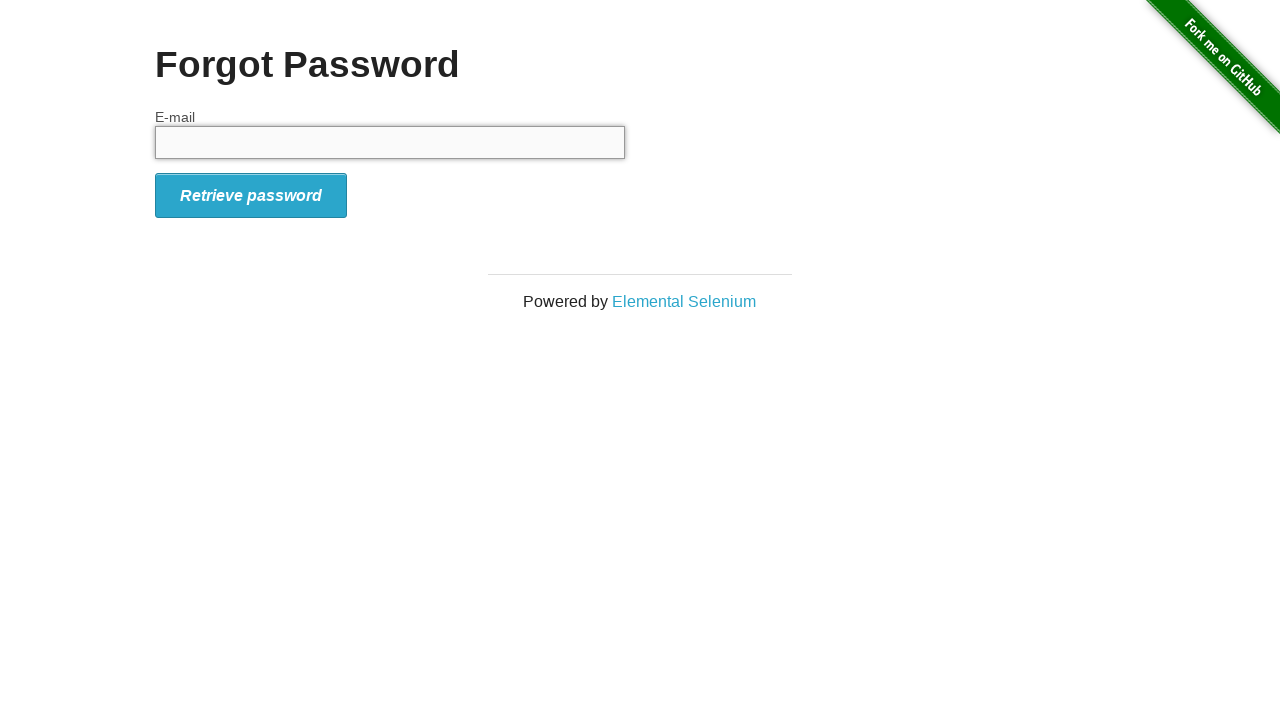

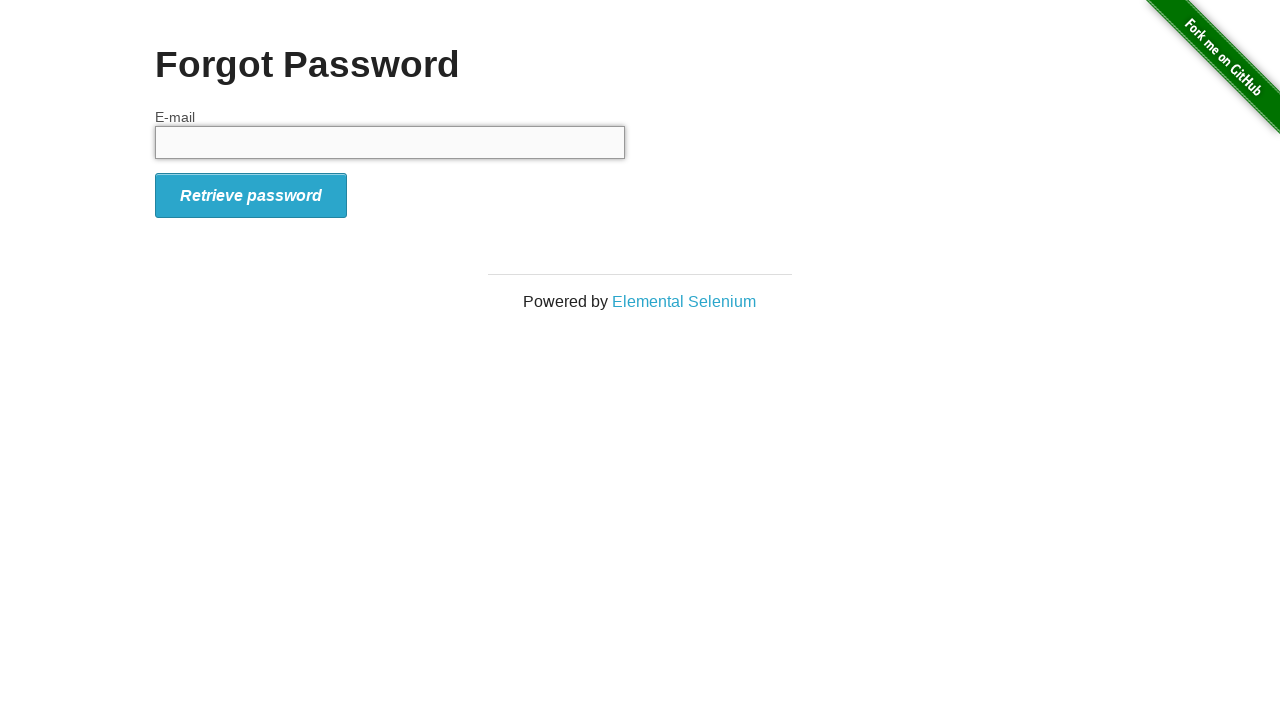